Tests the Add/Remove Elements functionality by clicking the Add Element button, verifying the Delete button appears, clicking Delete, and verifying the page header remains visible.

Starting URL: https://the-internet.herokuapp.com/add_remove_elements/

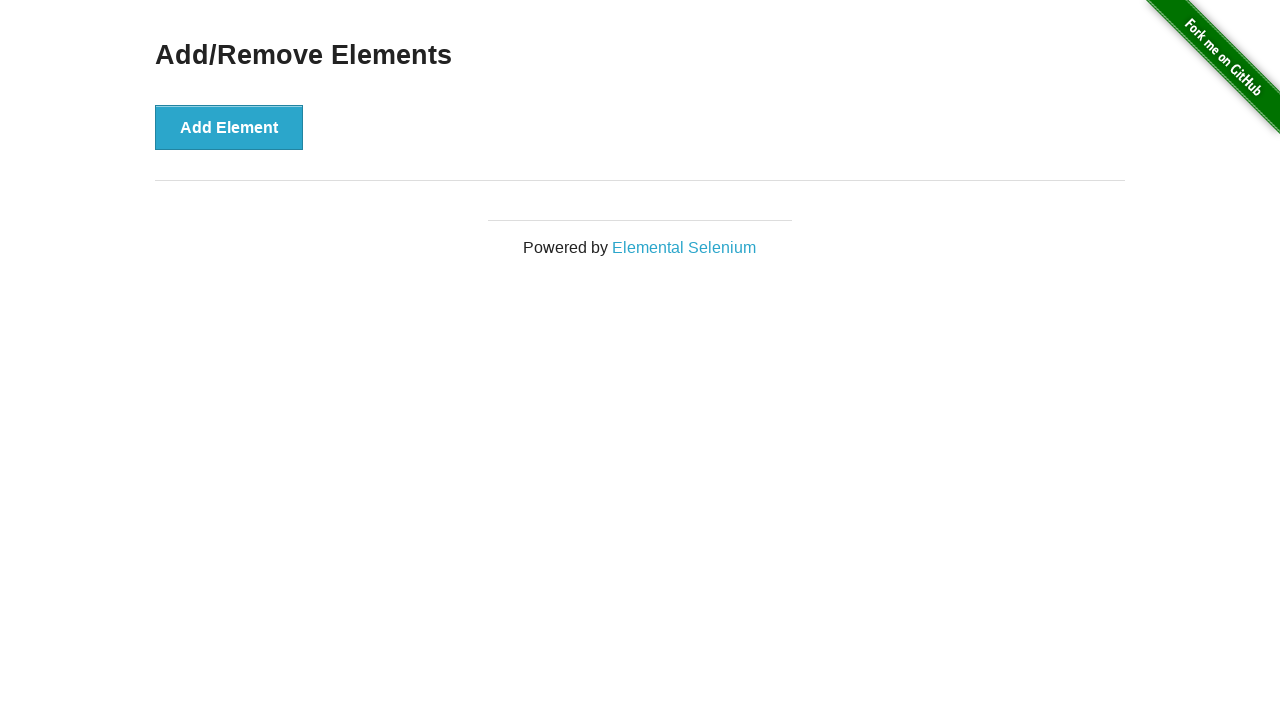

Clicked 'Add Element' button at (229, 127) on xpath=//*[text()='Add Element']
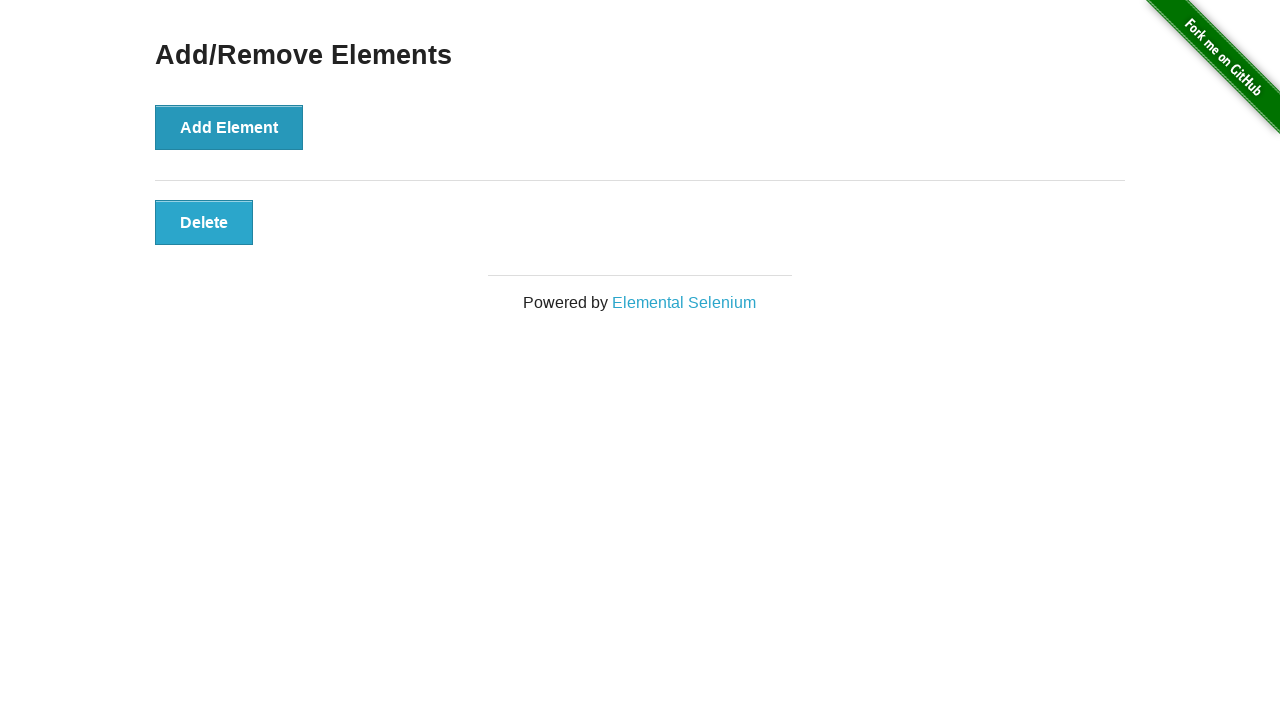

Verified Delete button is visible
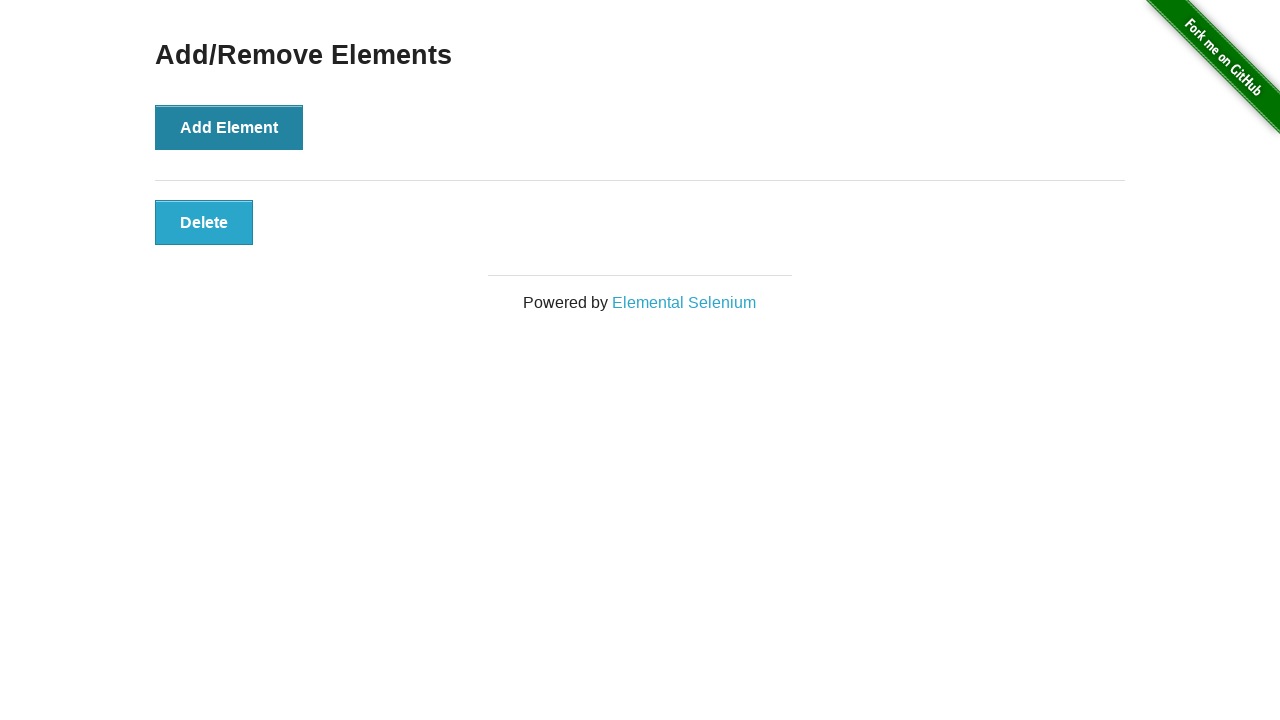

Clicked Delete button at (204, 222) on .added-manually
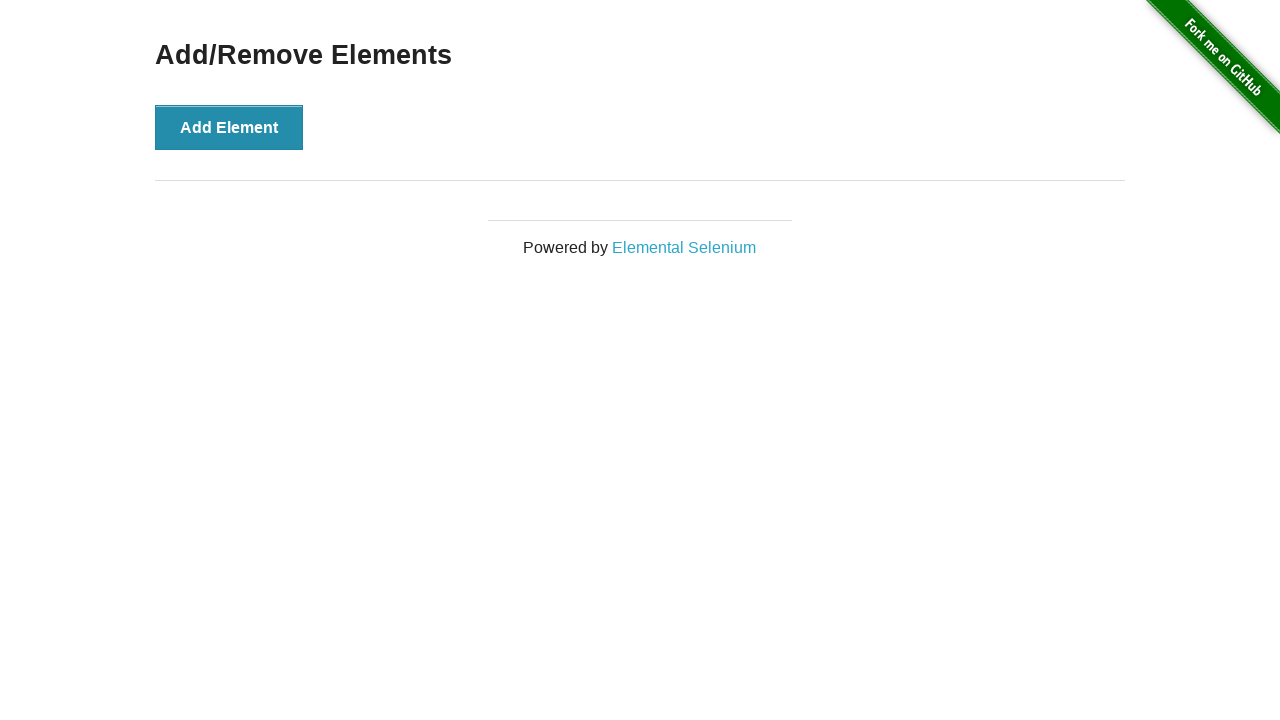

Verified 'Add/Remove Elements' heading is still visible after deletion
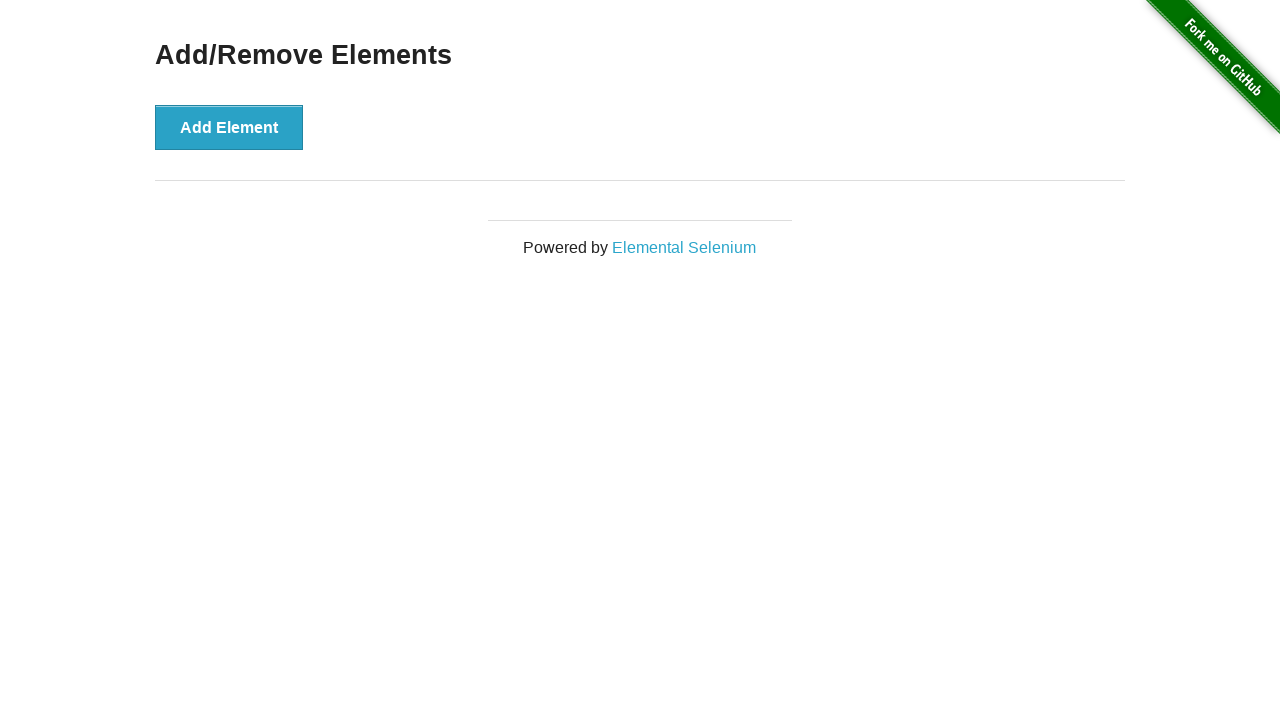

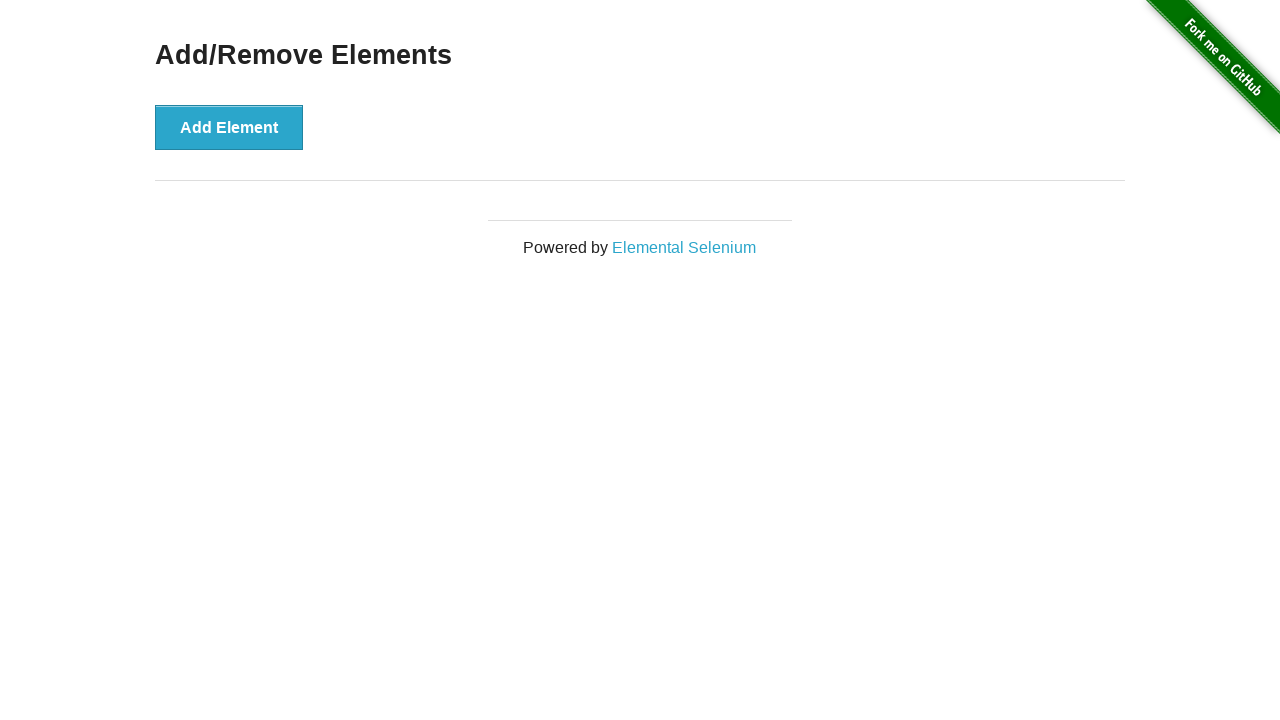